Tests drag and drop functionality by dragging element A using click-and-hold with offset movement

Starting URL: https://the-internet.herokuapp.com/drag_and_drop

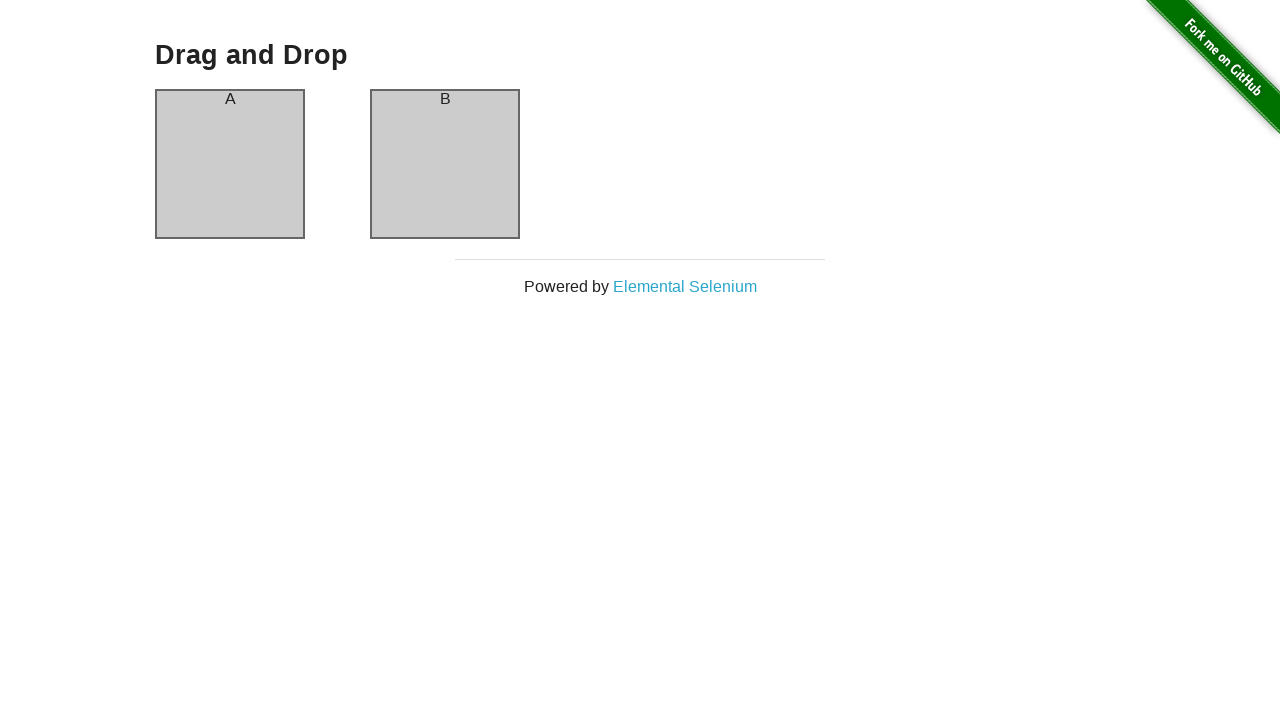

Located source element (column A)
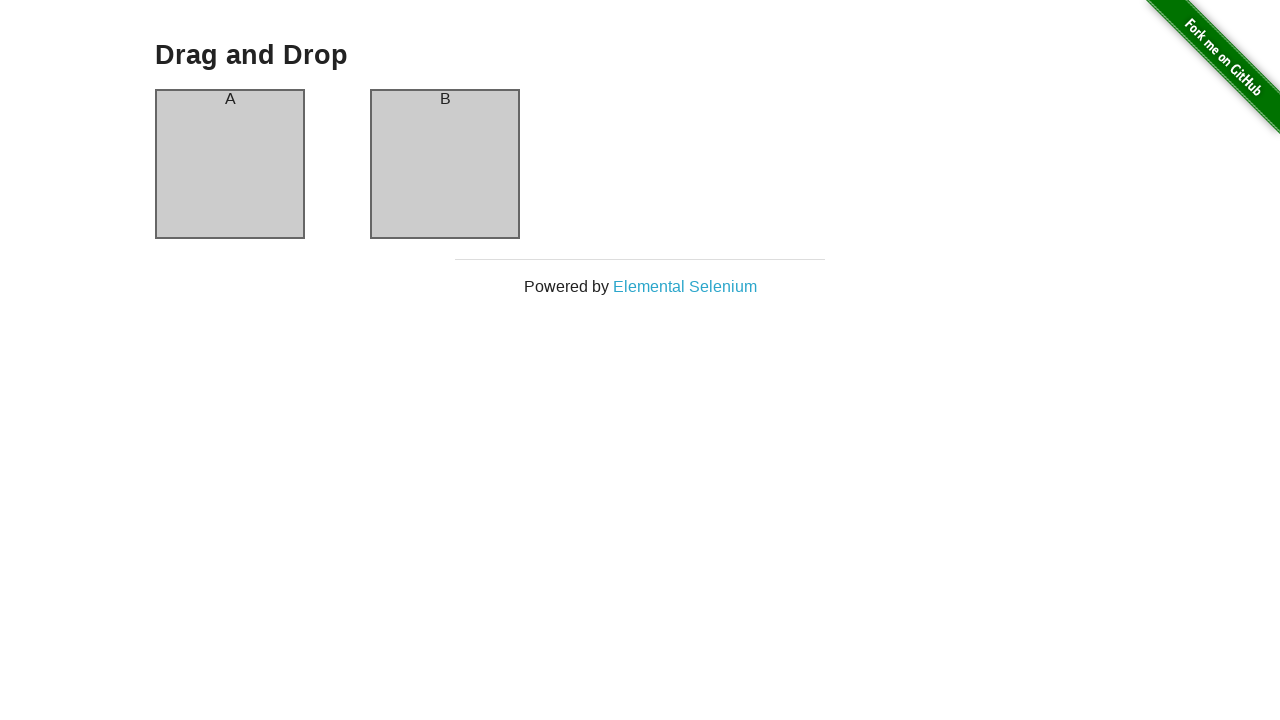

Retrieved bounding box of column A
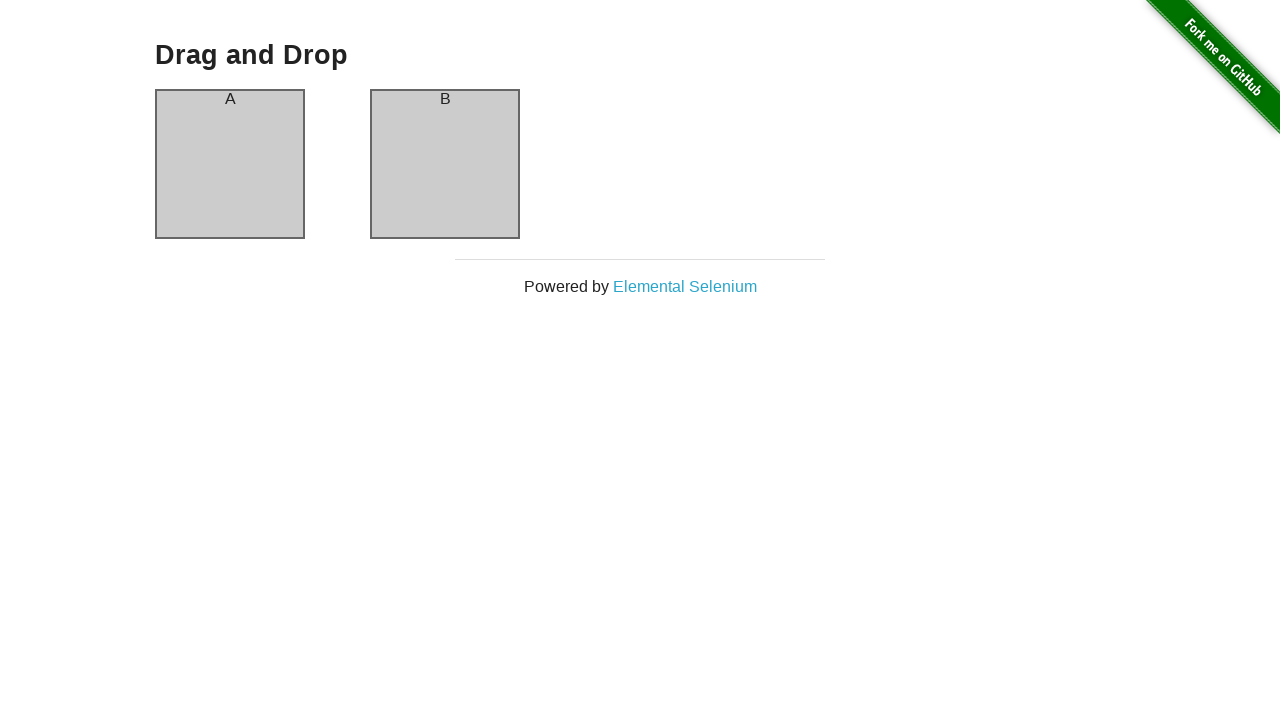

Moved mouse to center of column A at (230, 164)
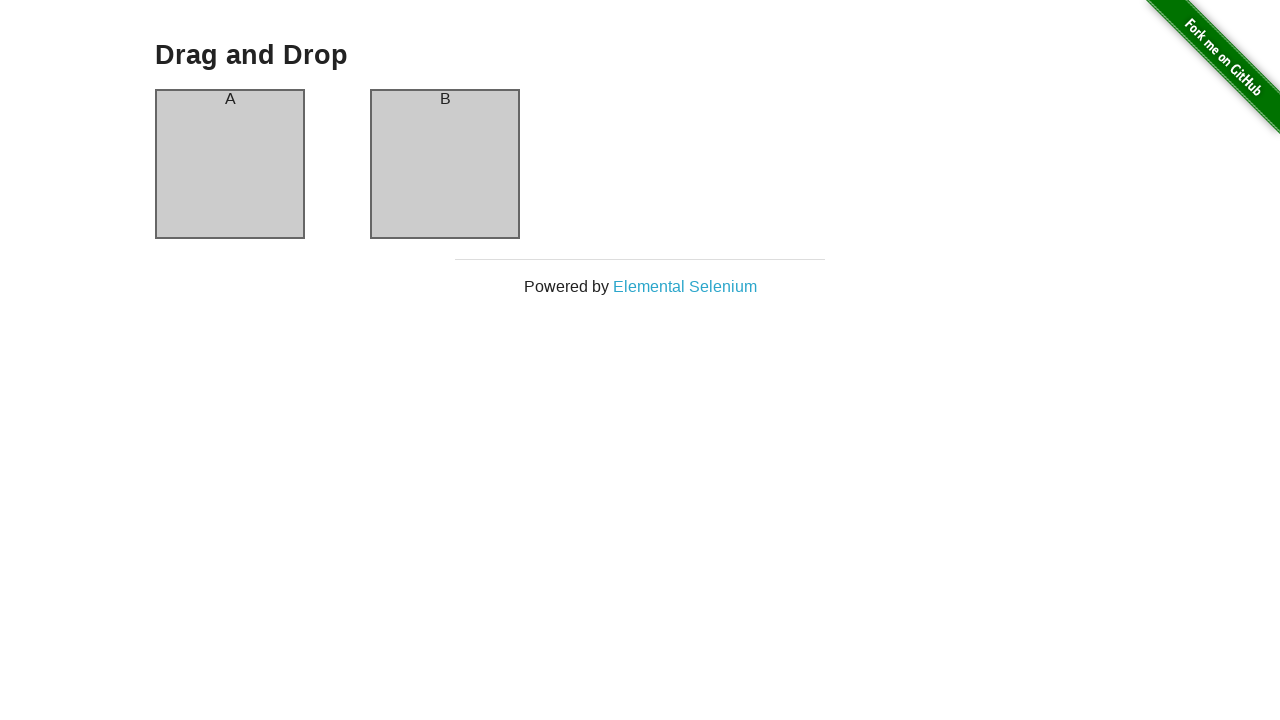

Pressed mouse button down at column A center at (230, 164)
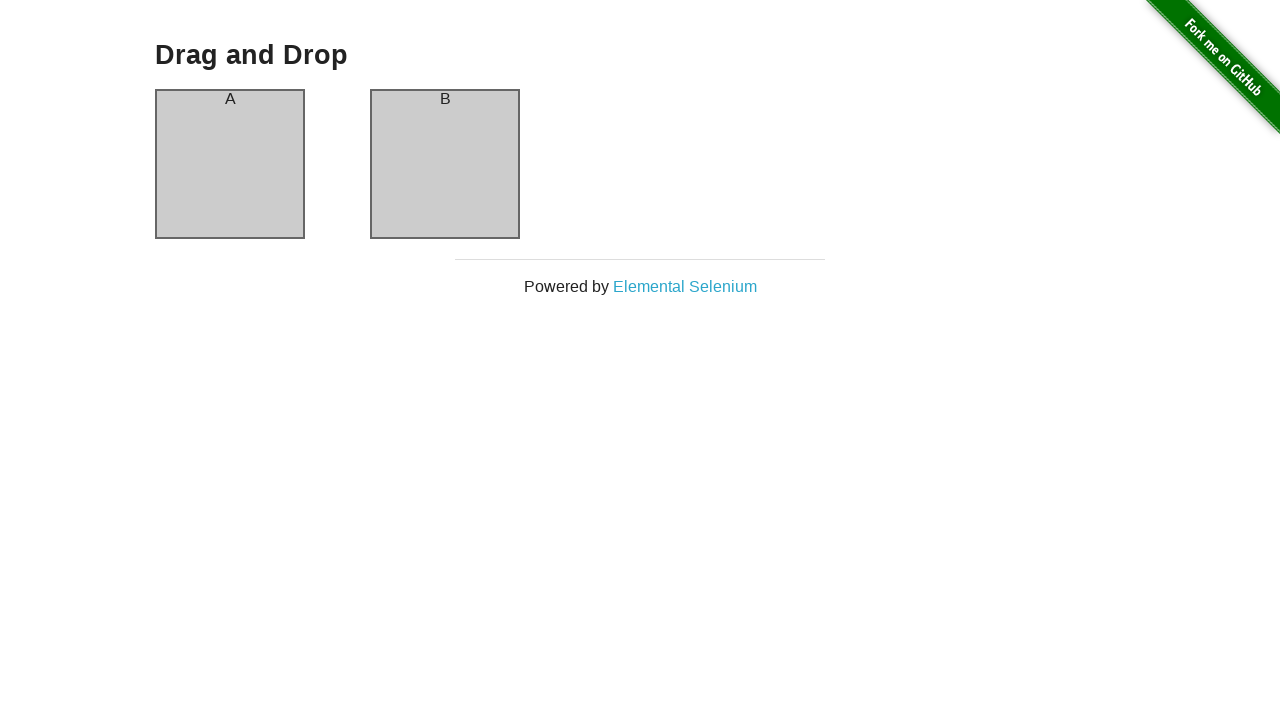

Dragged mouse 5 pixels to the right while holding button at (235, 164)
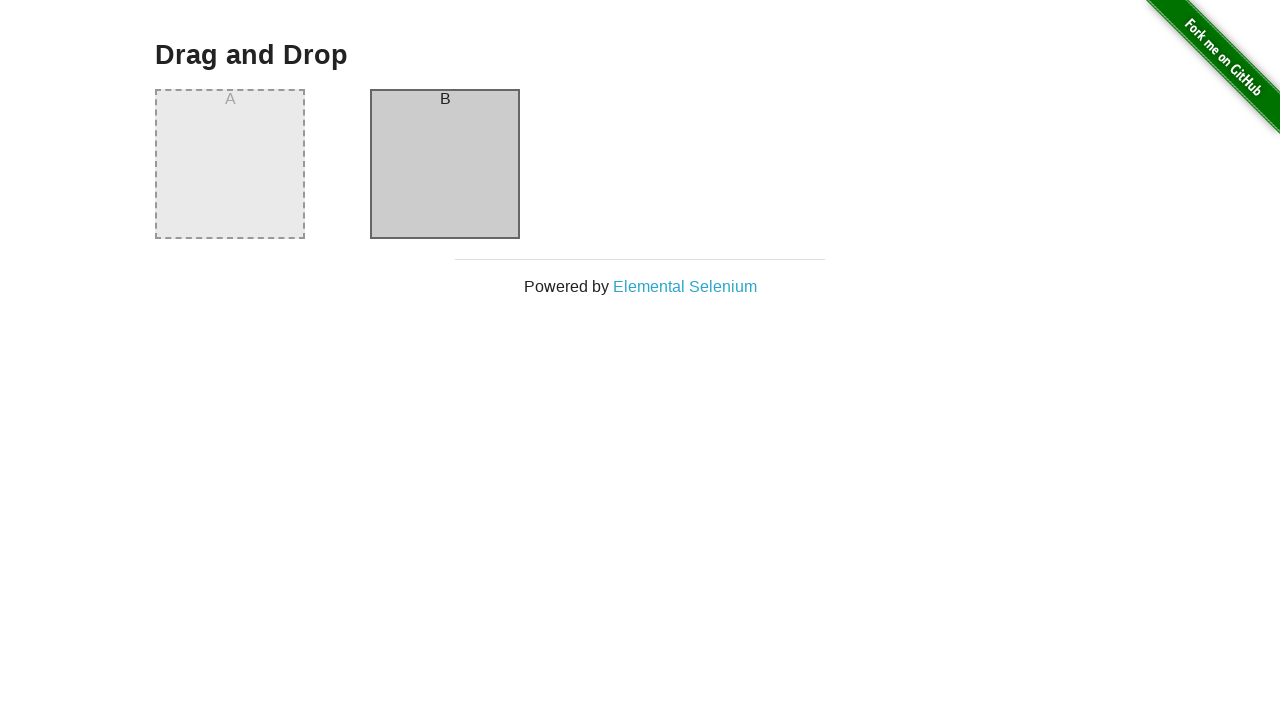

Released mouse button to complete drag and drop with offset at (235, 164)
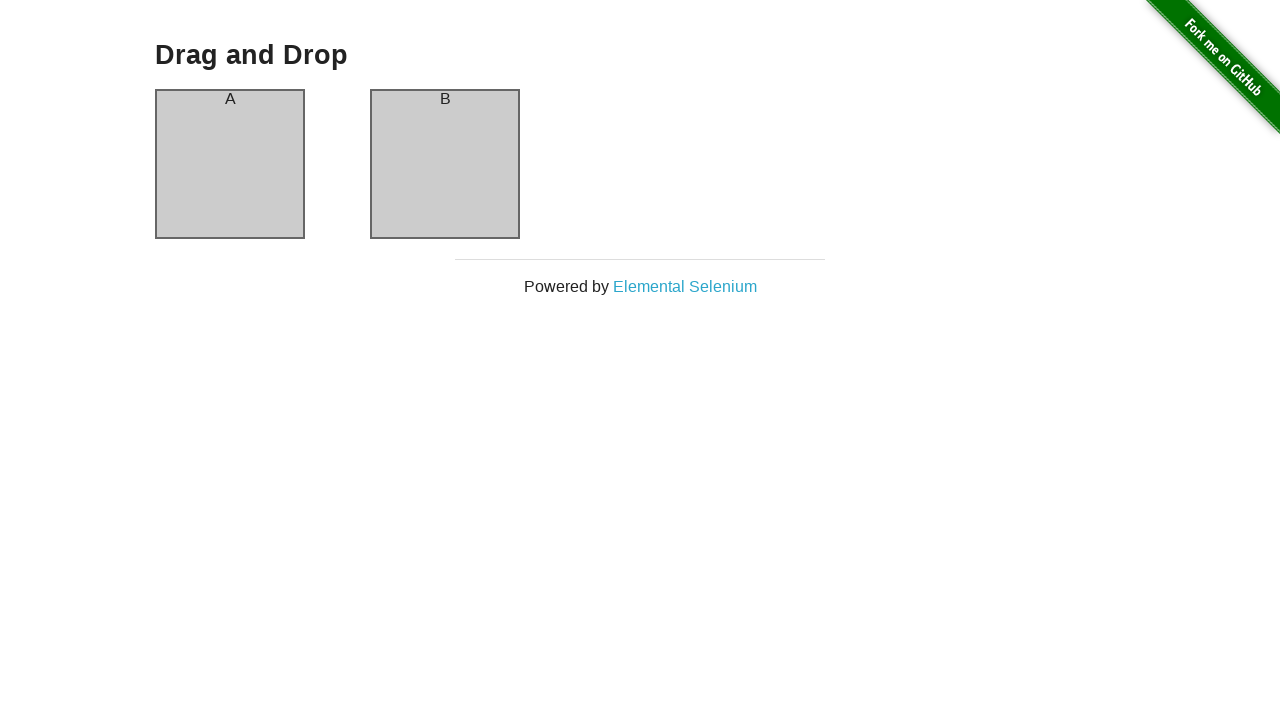

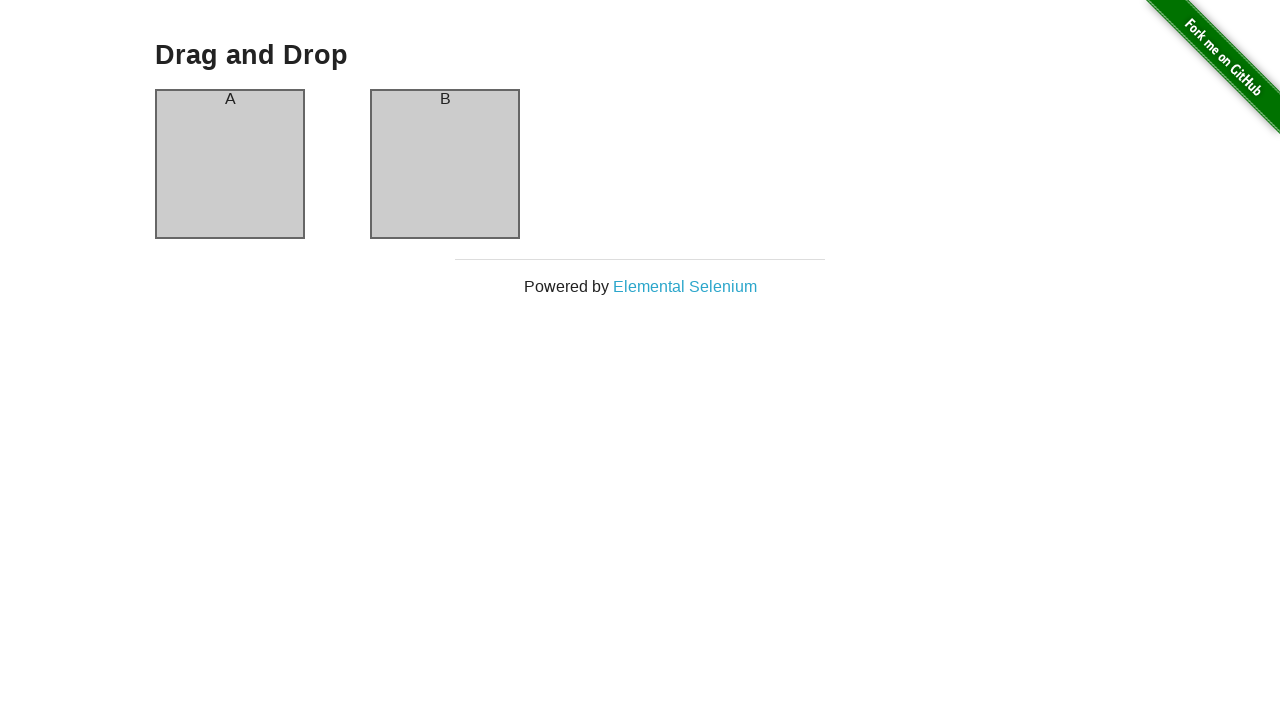